Tests date picker calendar functionality by clicking on the datepicker input to open the calendar widget, then selecting day "2" from the calendar table.

Starting URL: http://seleniumpractise.blogspot.in/2016/08/how-to-handle-calendar-in-selenium.html

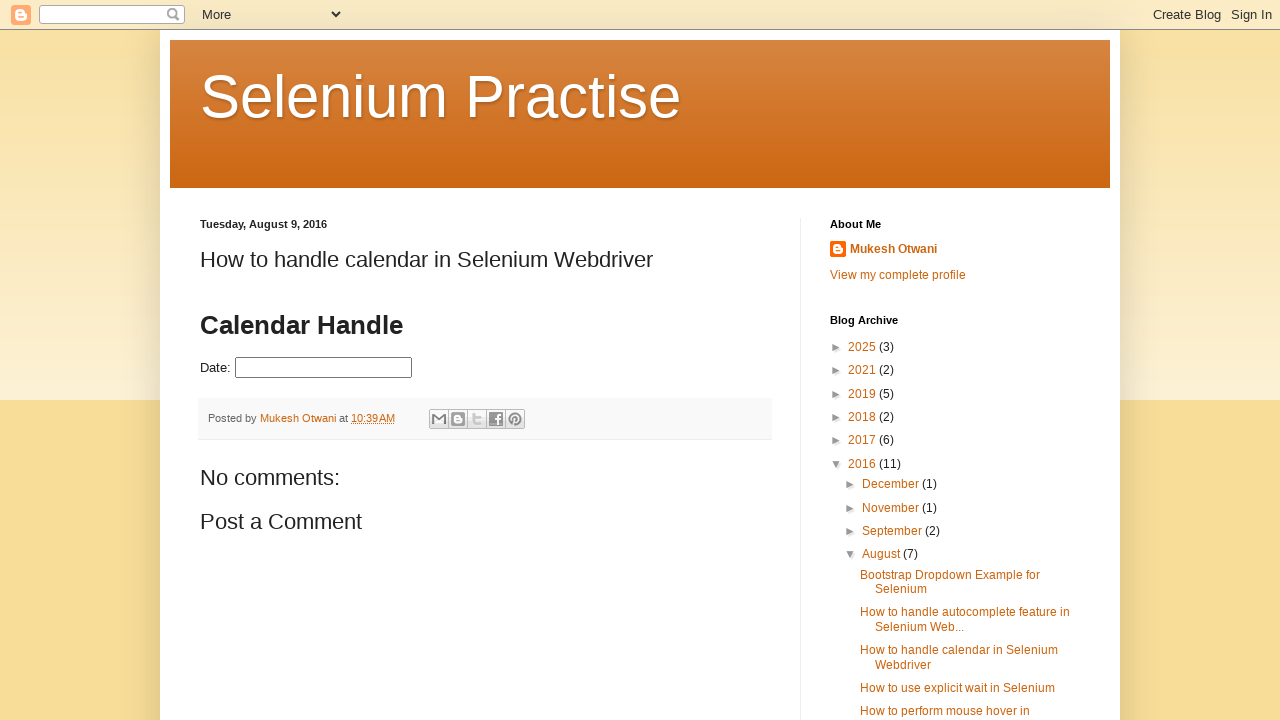

Clicked on datepicker input to open calendar widget at (324, 368) on #datepicker
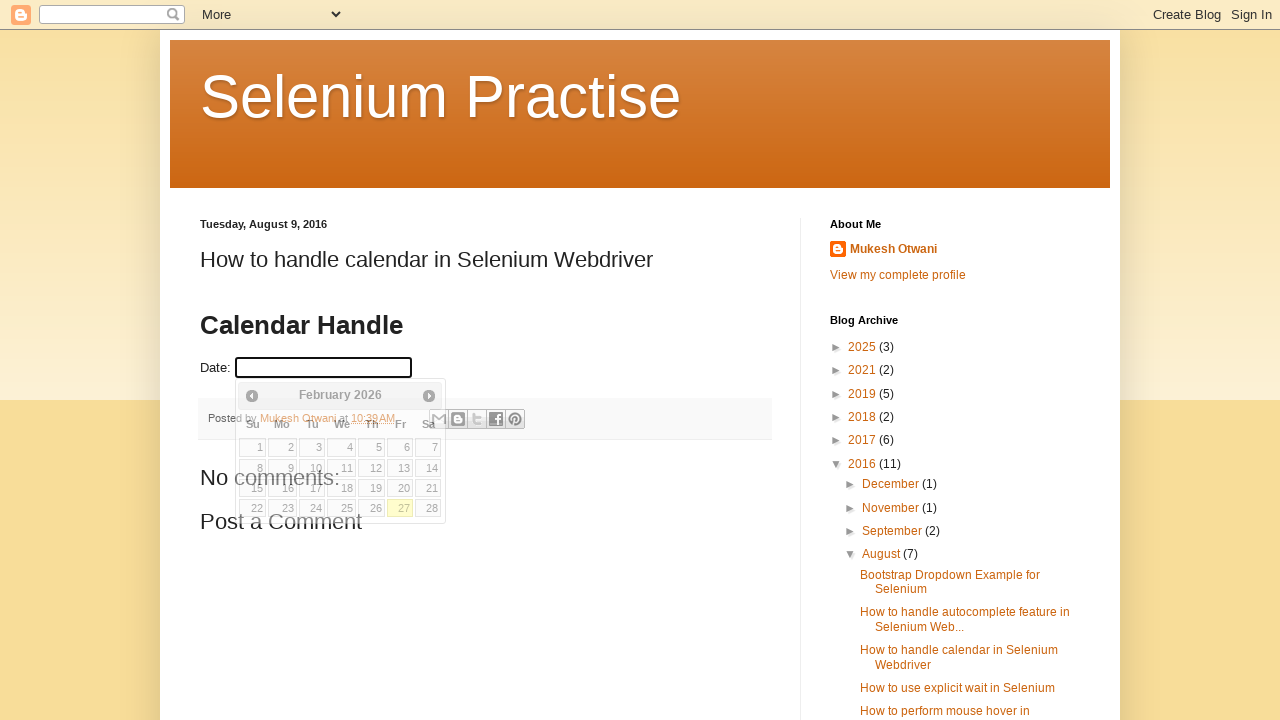

Calendar widget loaded and became visible
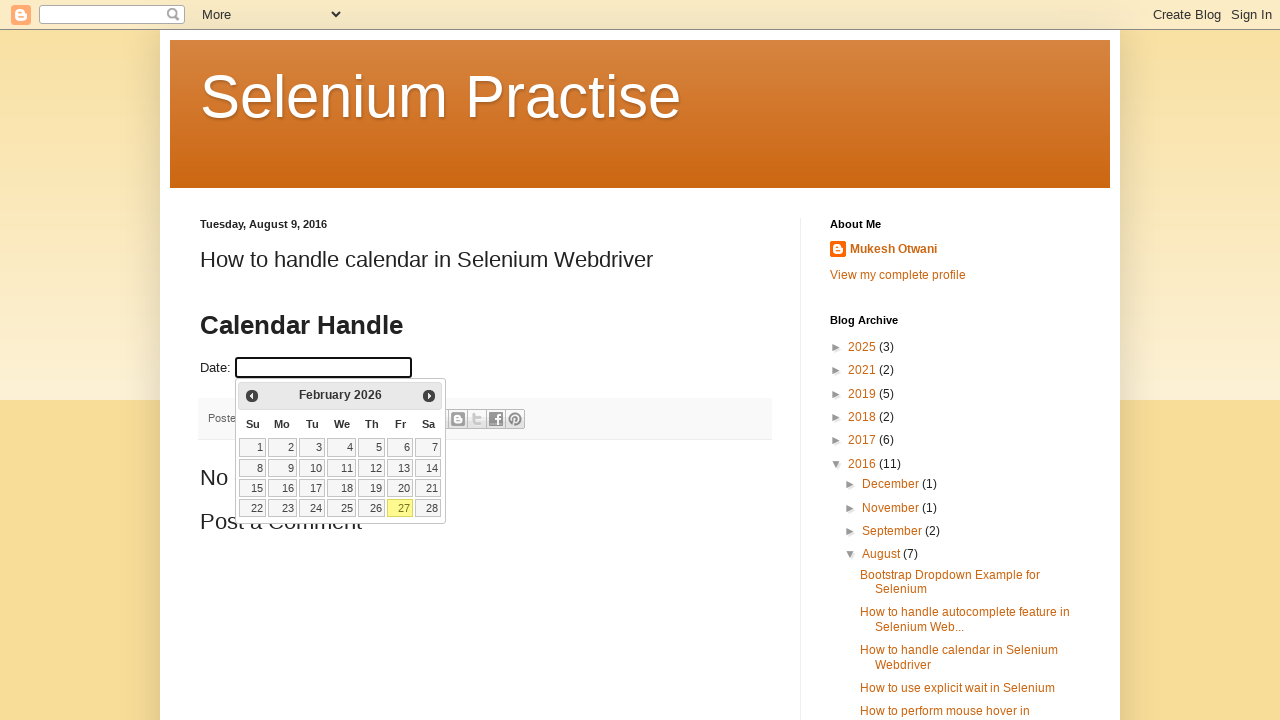

Selected day '2' from the calendar table at (282, 447) on #ui-datepicker-div table tbody td a:text-is('2')
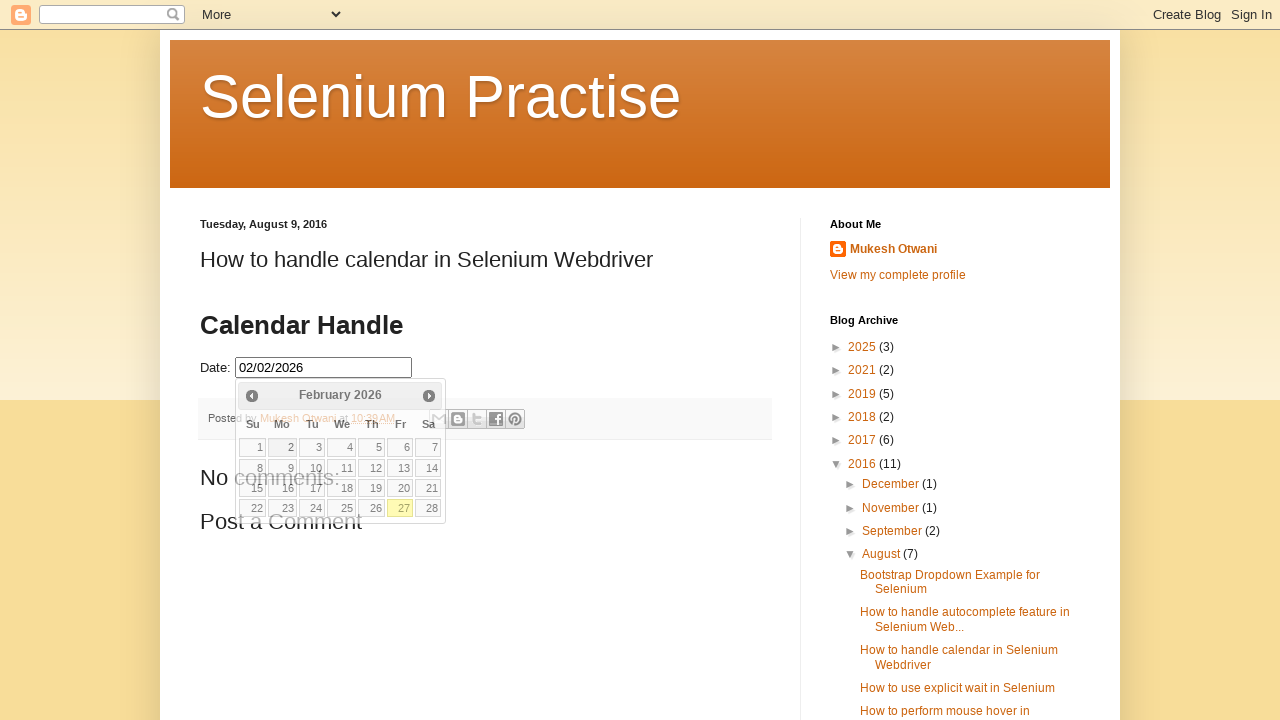

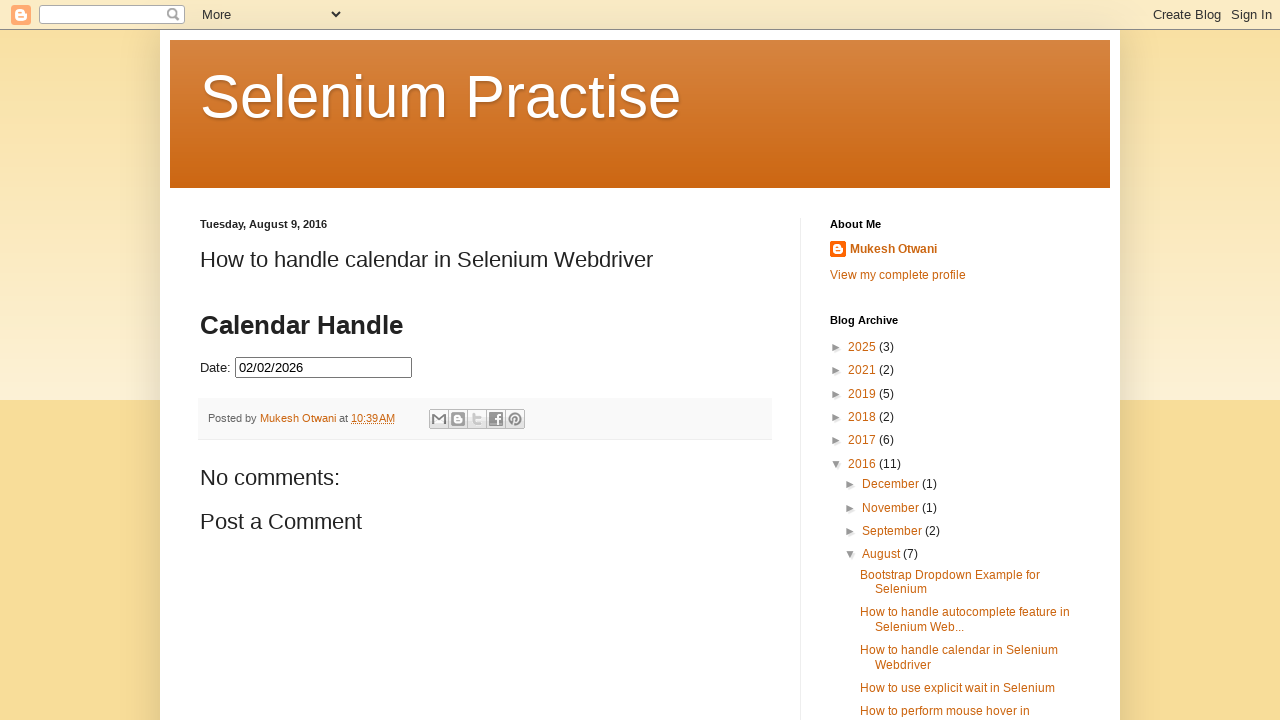